Tests Graphic Design related links including Logo Design, Banner Design, Packaging Design, and Business Cards Design

Starting URL: https://www.tranktechnologies.com/

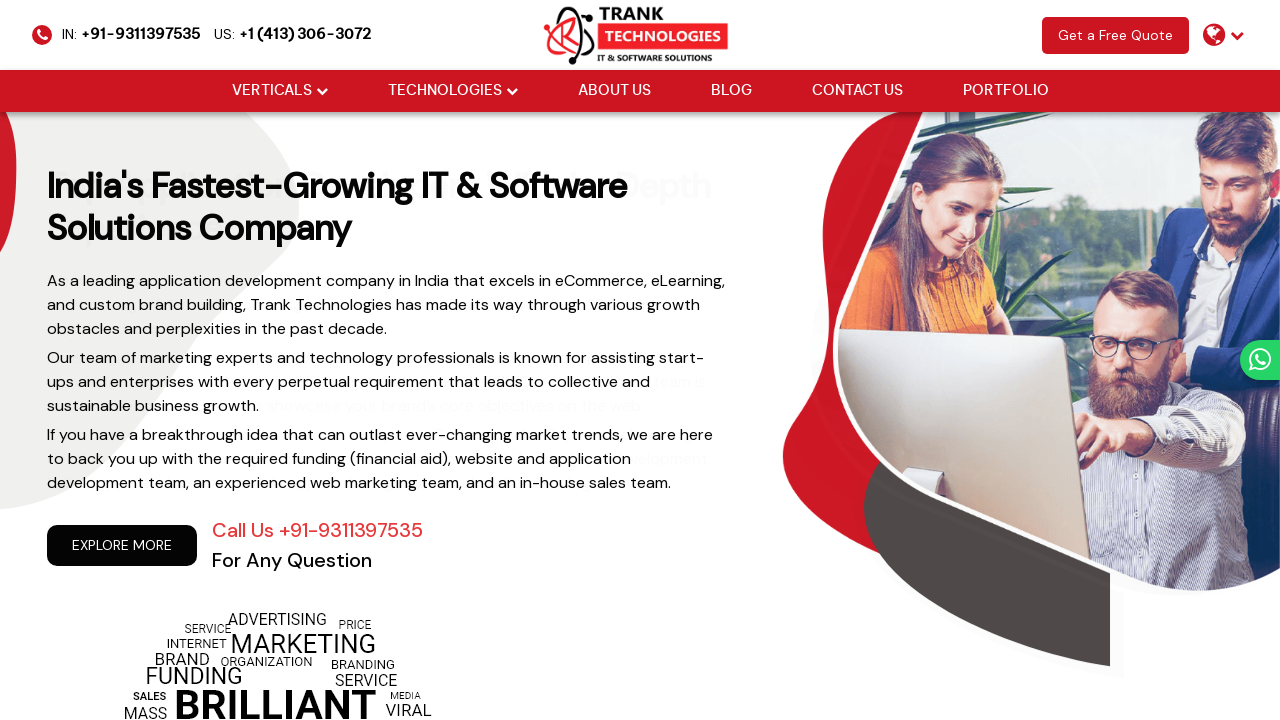

Clicked Graphic Design link at (788, 360) on a:text('Graphic Design')
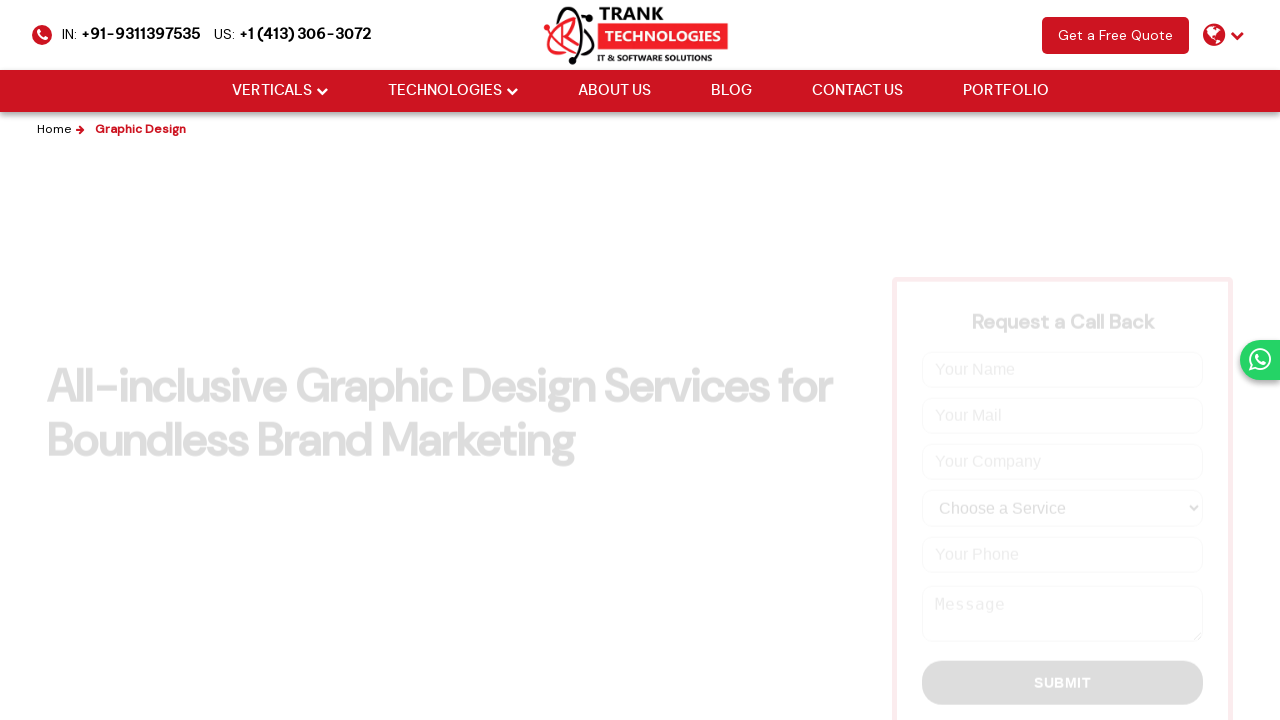

Waited for Graphic Design page to load
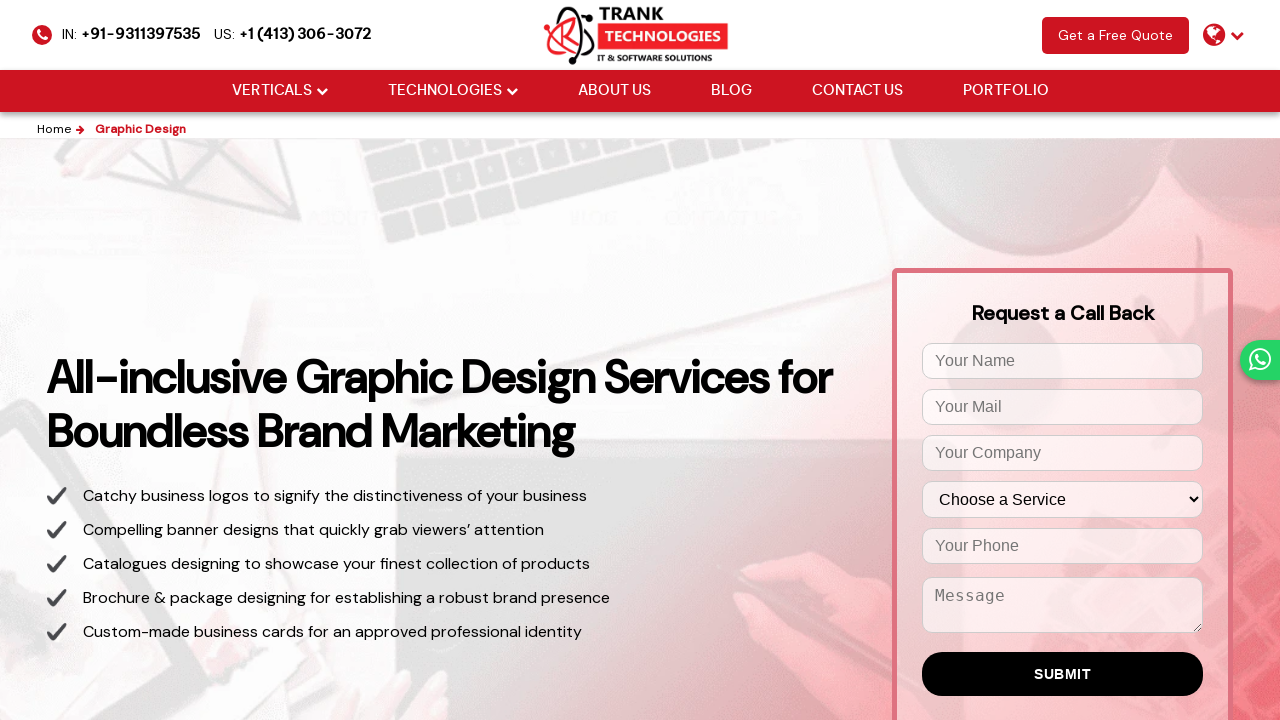

Clicked Trank Technologies logo to return to homepage at (640, 34) on img[src='https://www.tranktechnologies.com/assets/new-assets/logo/trank-logo.web
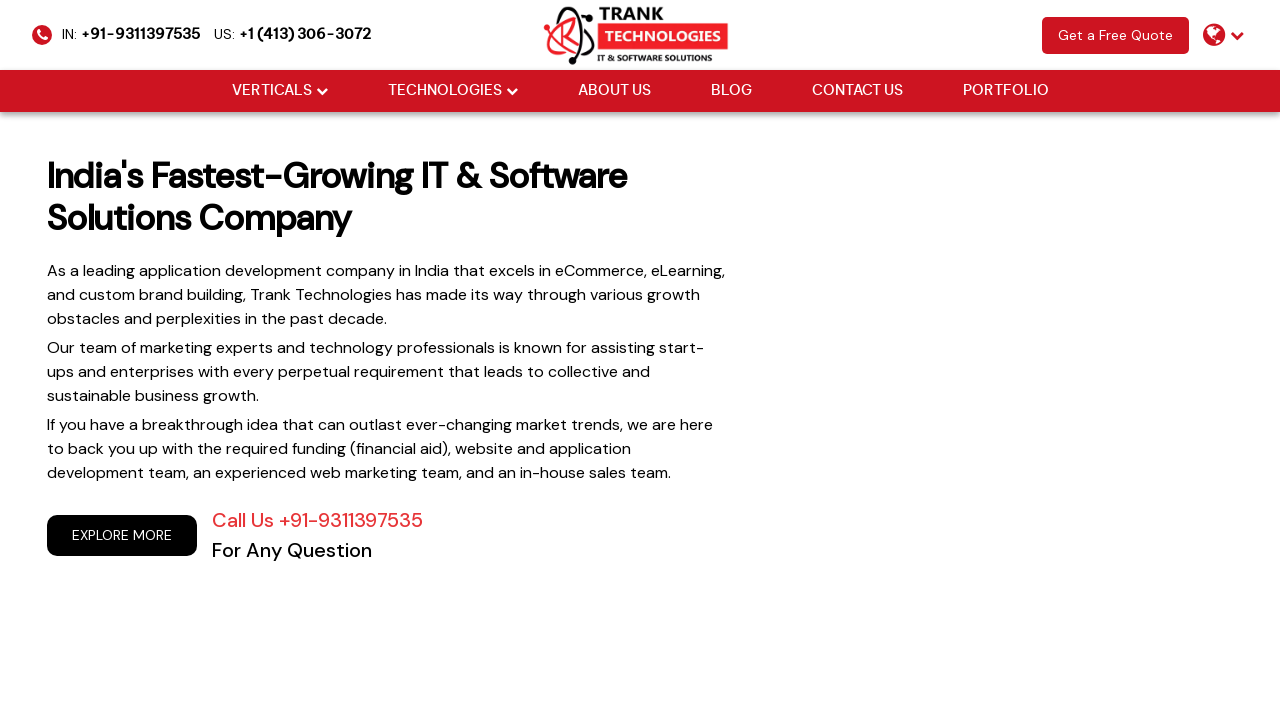

Waited for homepage to load
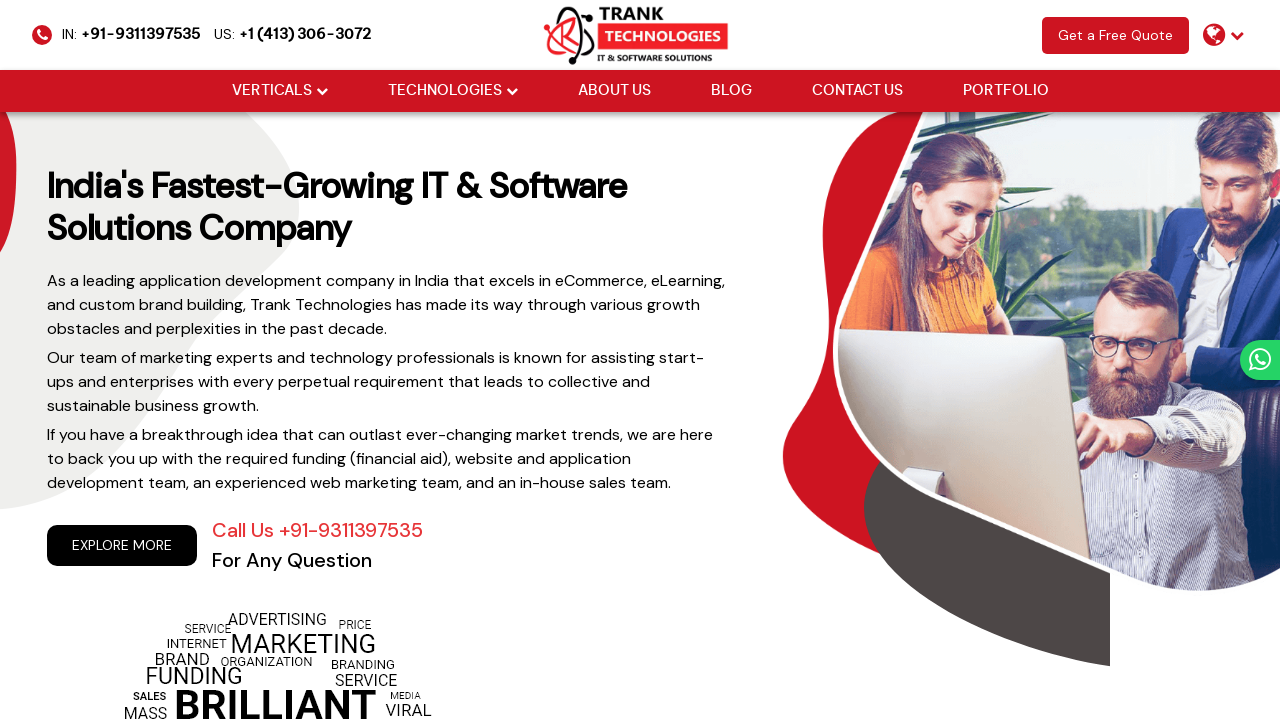

Clicked Logo Design link at (788, 360) on a:text('Logo Design')
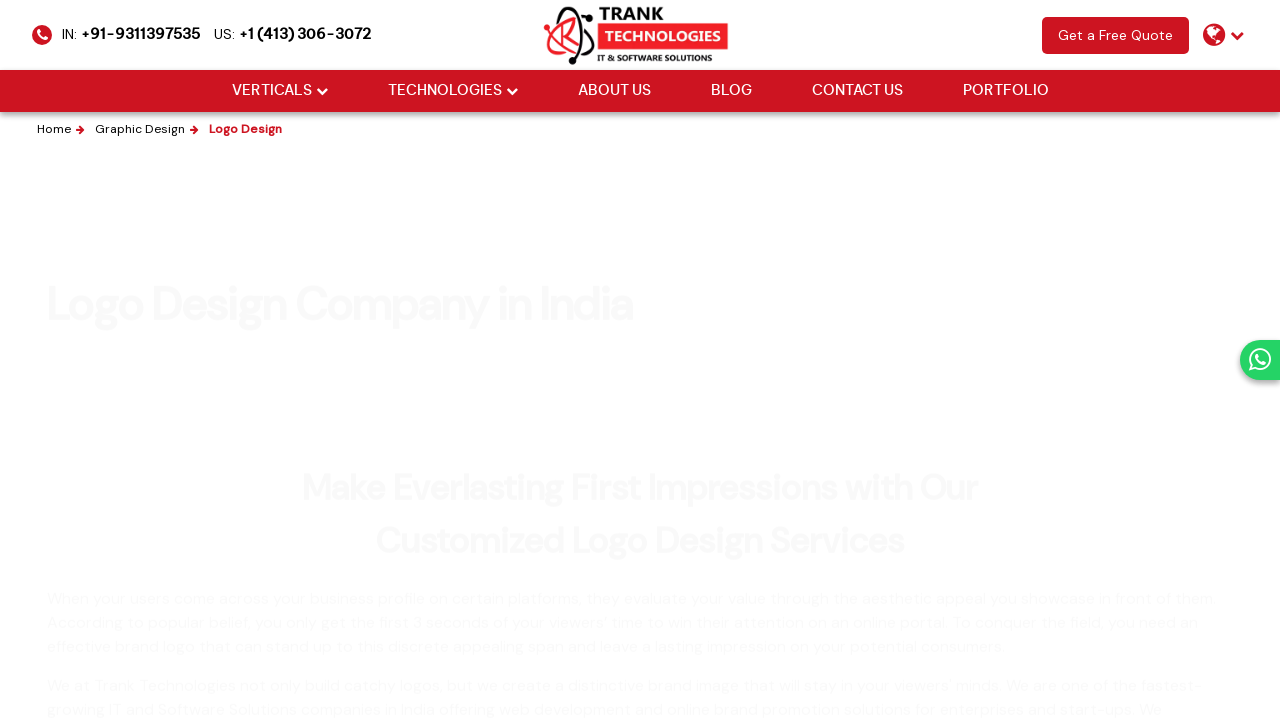

Waited for Logo Design page to load
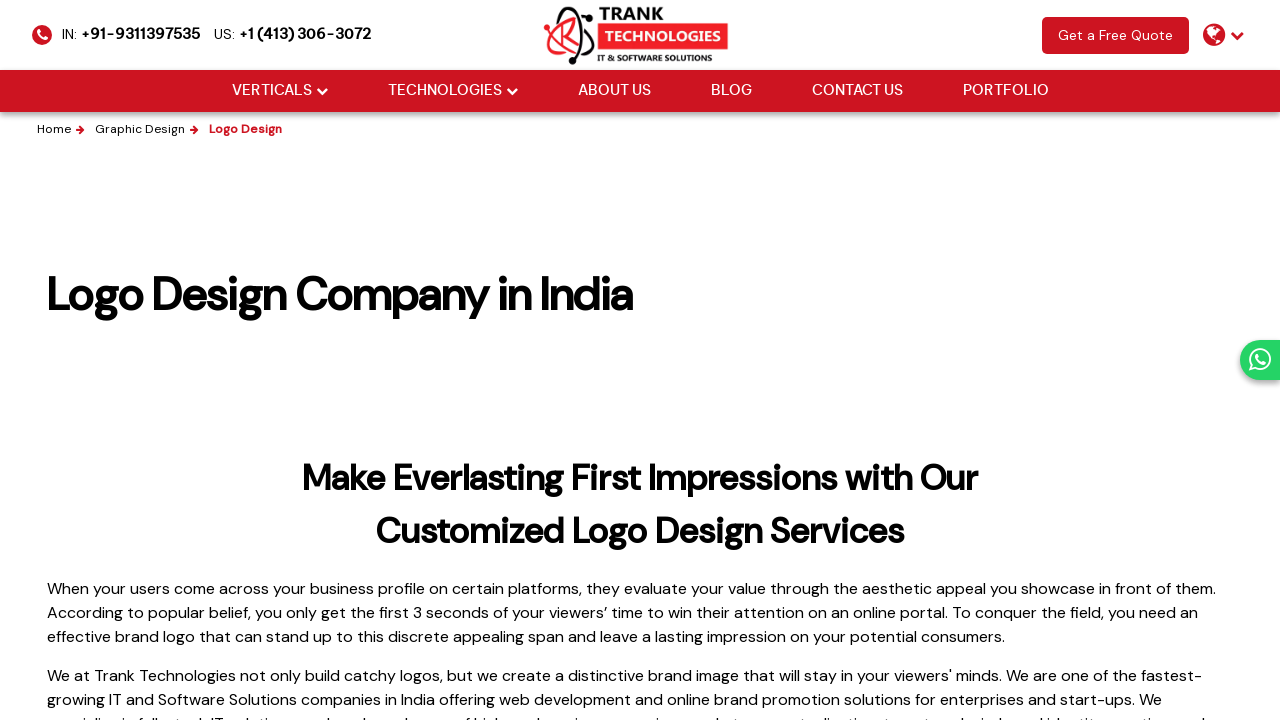

Clicked Trank Technologies logo to return to homepage at (640, 34) on img[src='https://www.tranktechnologies.com/assets/new-assets/logo/trank-logo.web
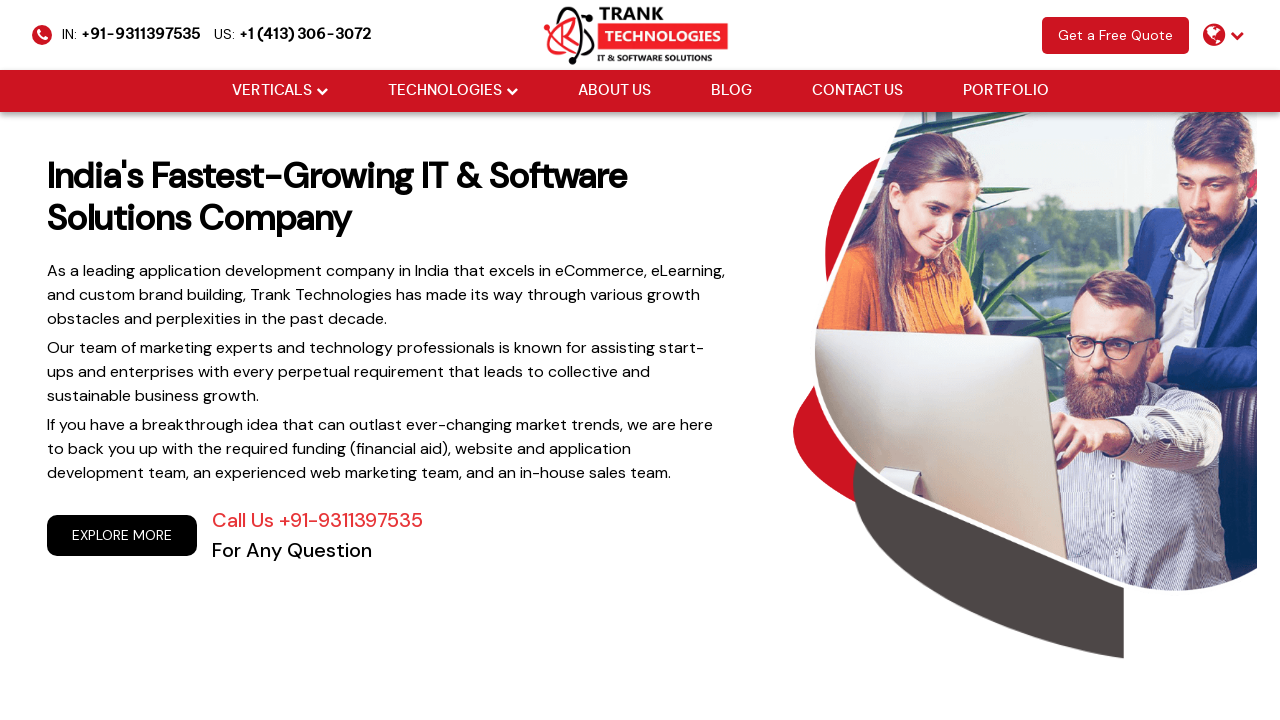

Waited for homepage to load
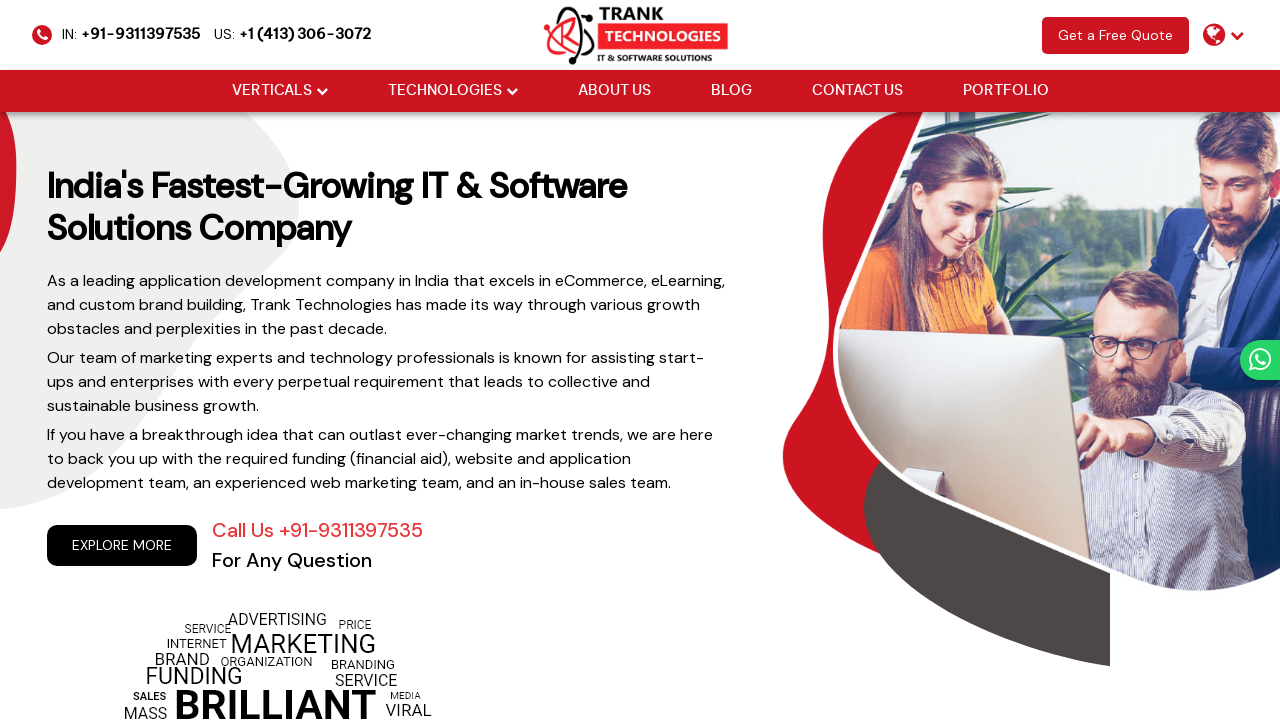

Clicked Banner Design link at (788, 360) on a:text('Banner Design')
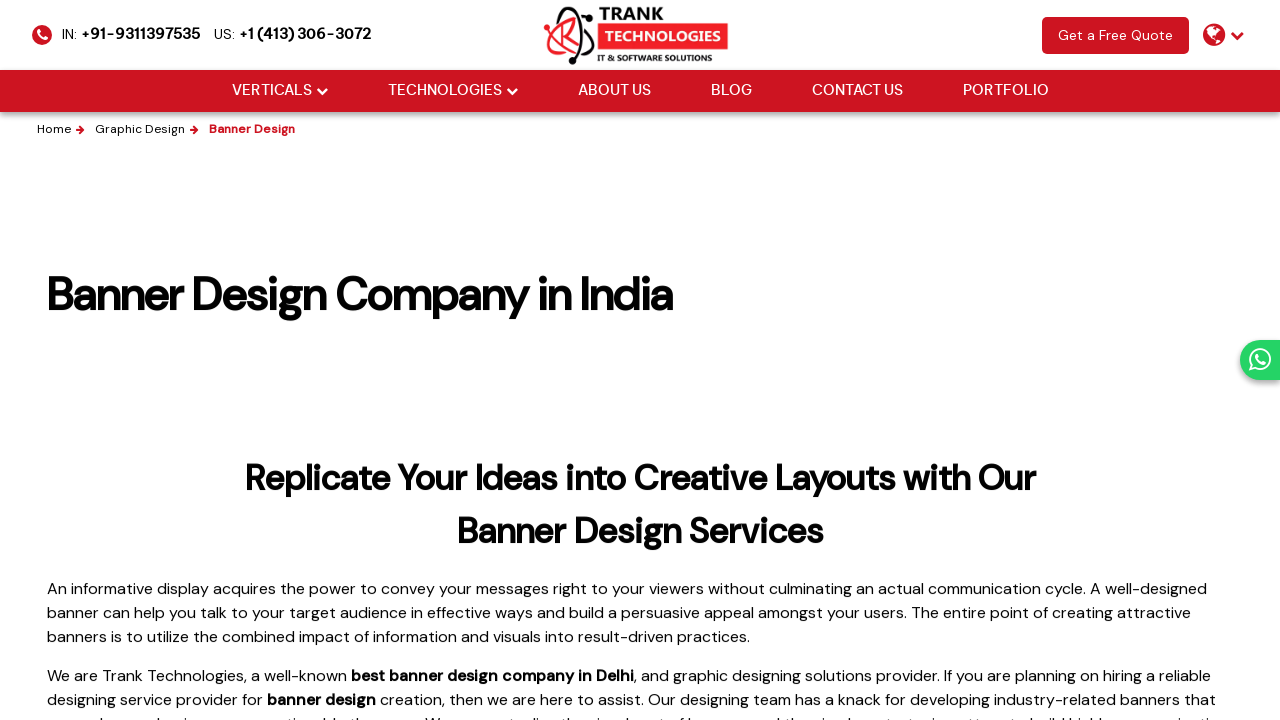

Waited for Banner Design page to load
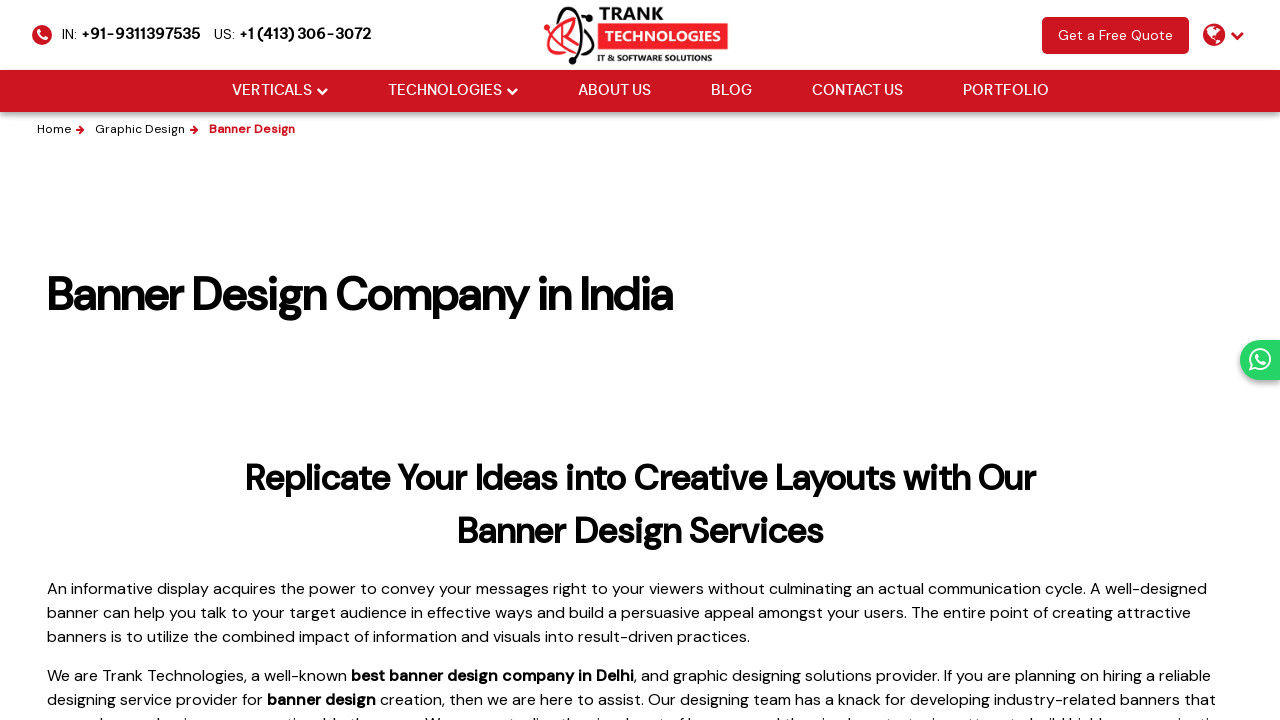

Clicked Trank Technologies logo to return to homepage at (640, 34) on img[src='https://www.tranktechnologies.com/assets/new-assets/logo/trank-logo.web
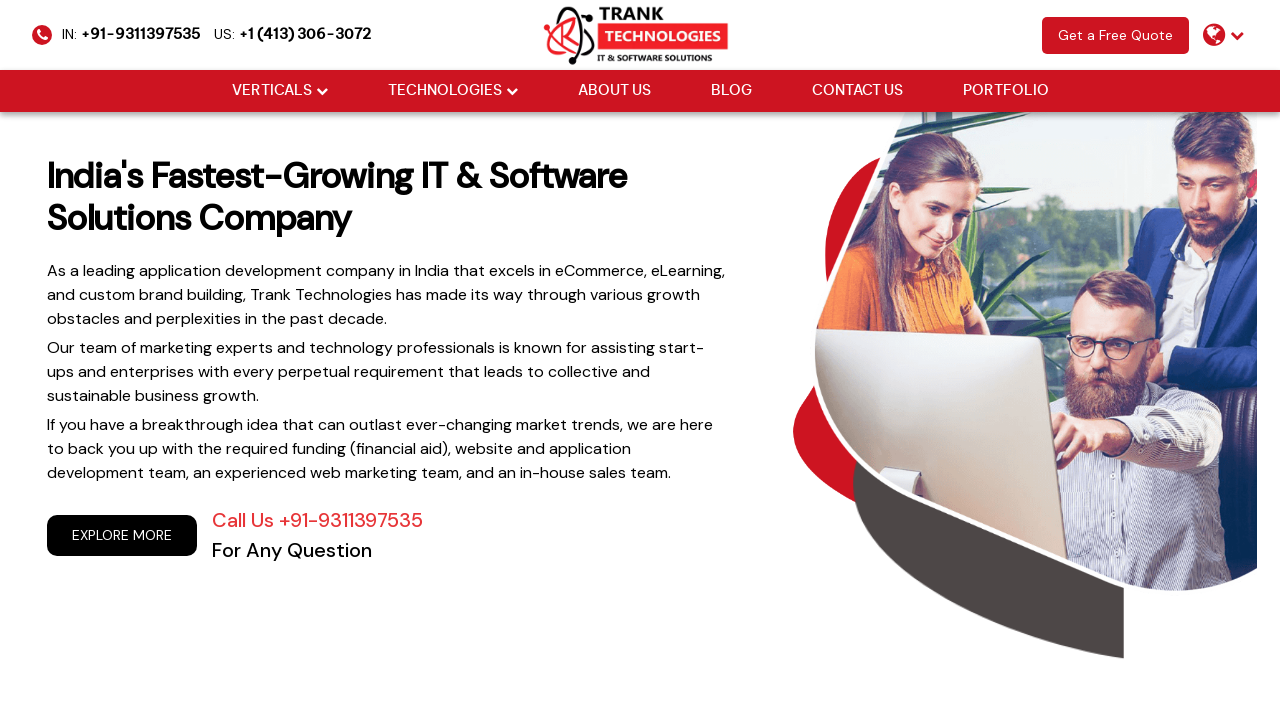

Waited for homepage to load
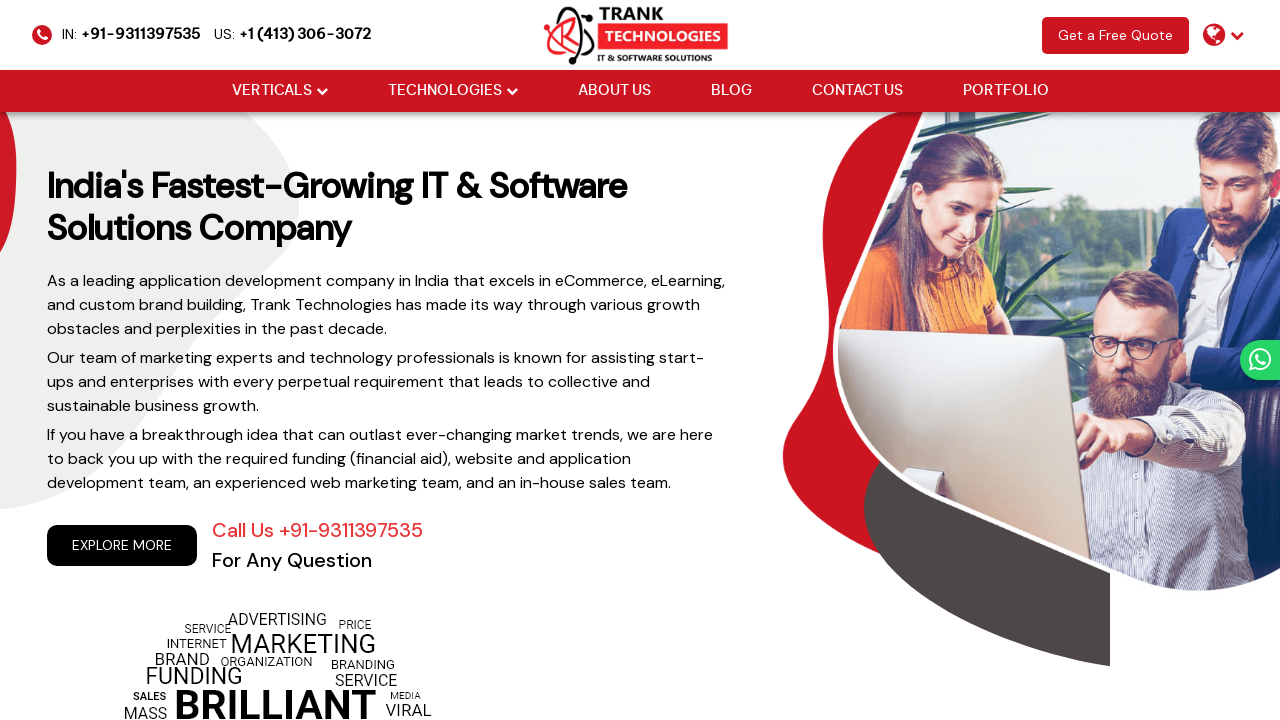

Clicked Packaging Design link at (788, 388) on a:text('Packaging Design')
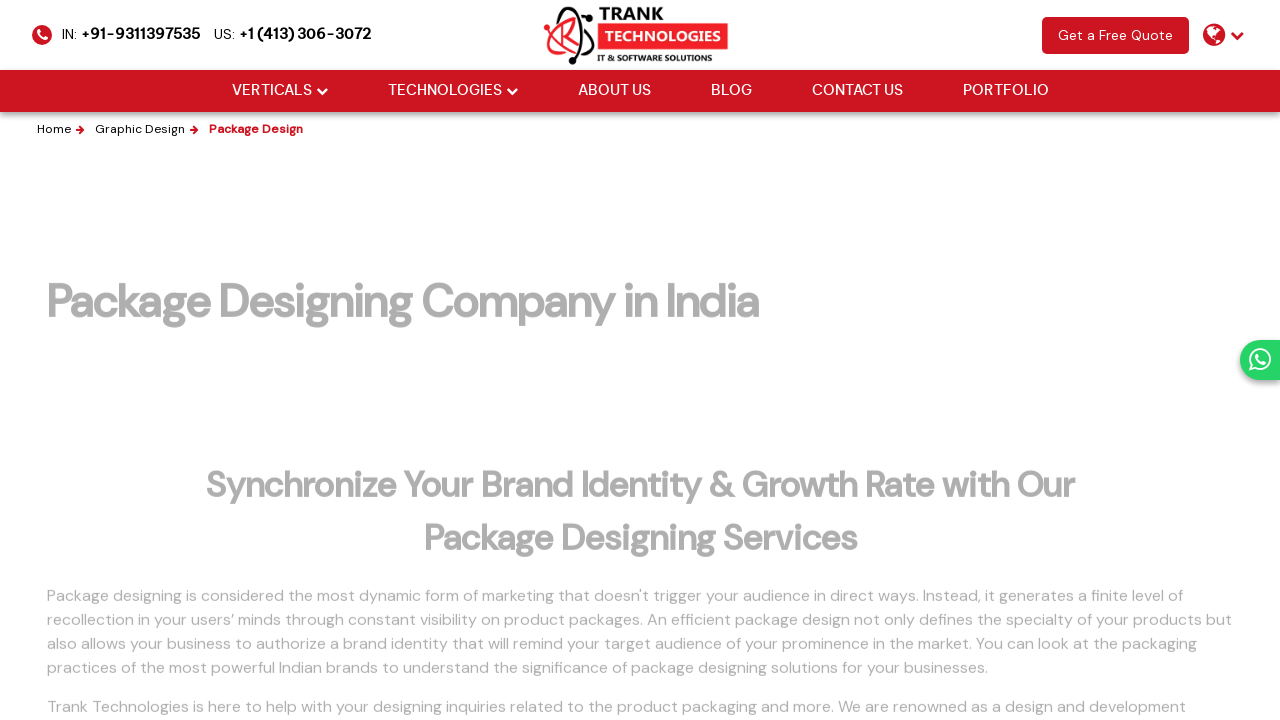

Waited for Packaging Design page to load
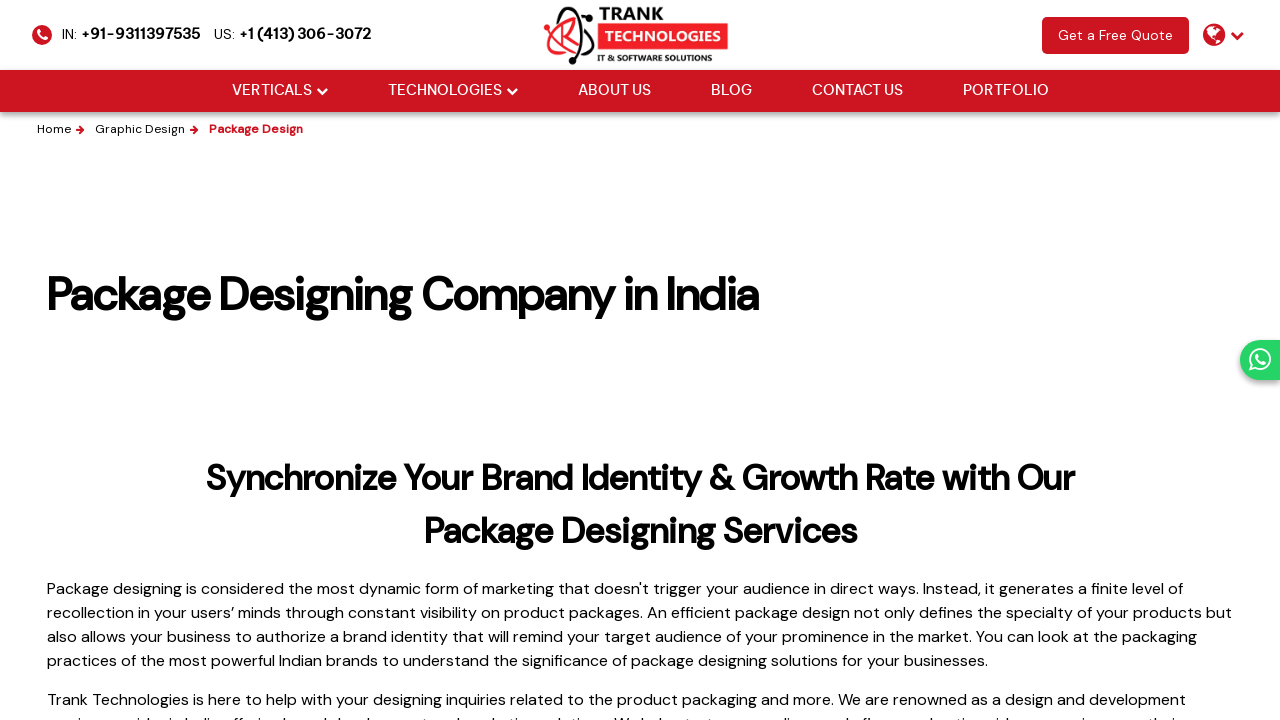

Clicked Business cards Design link at (788, 420) on a:text('Business cards Design')
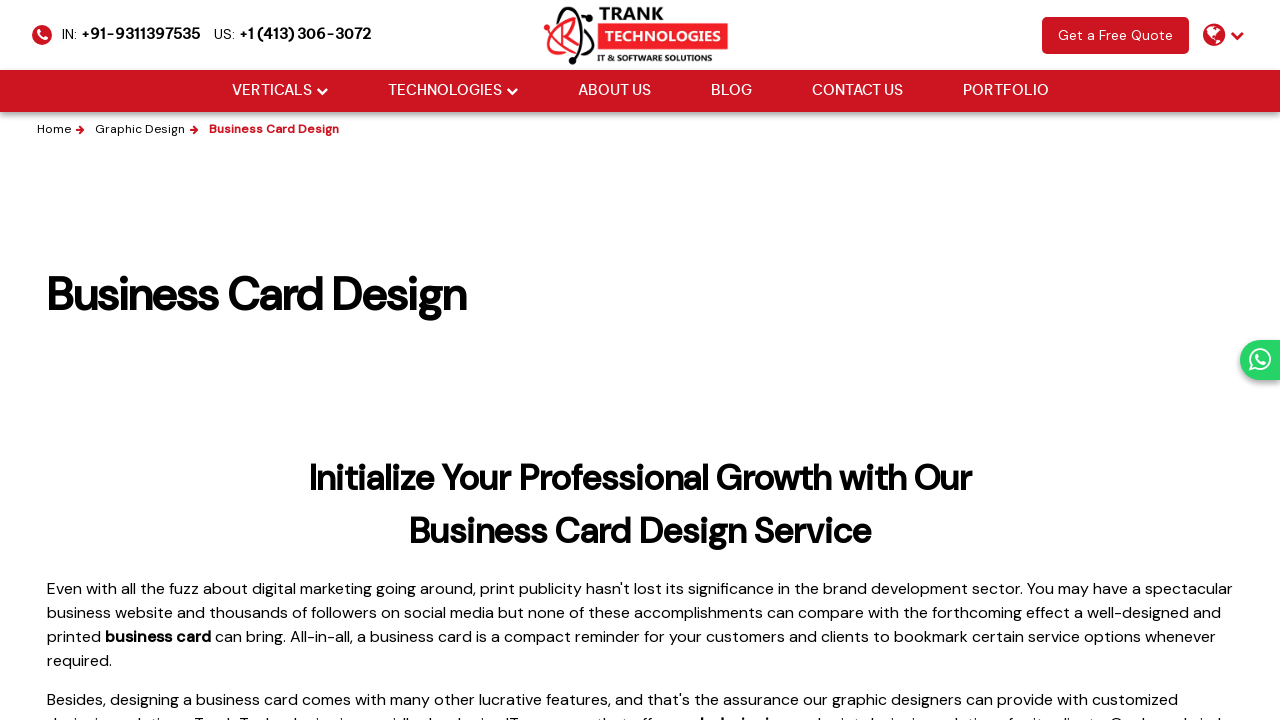

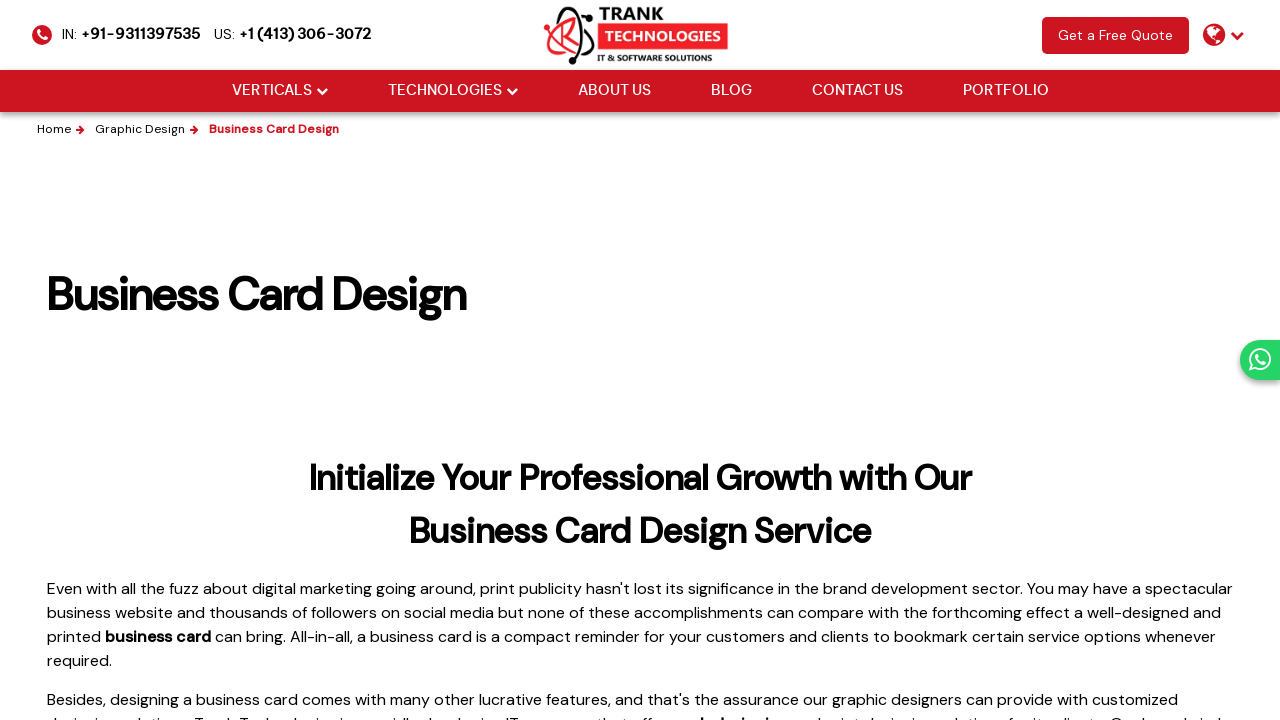